Tests editing a todo item by double-clicking, filling new text, and pressing Enter

Starting URL: https://demo.playwright.dev/todomvc

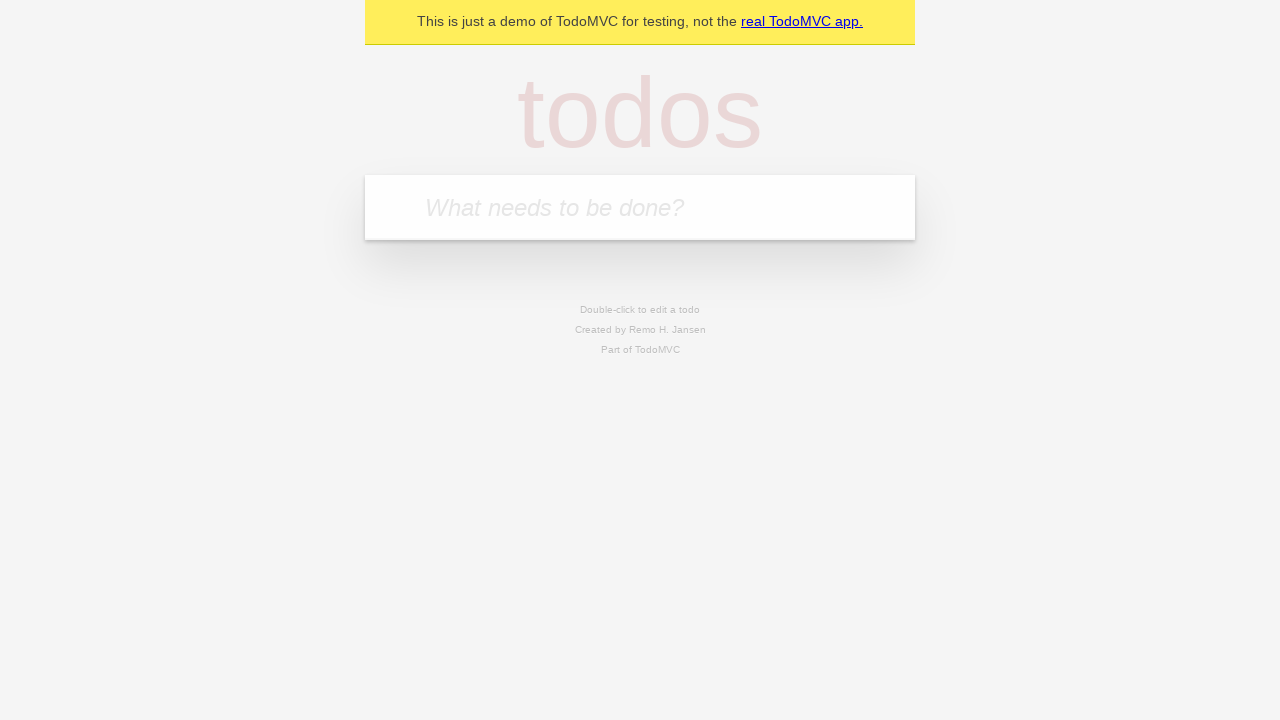

Filled todo input with 'buy some cheese' on internal:attr=[placeholder="What needs to be done?"i]
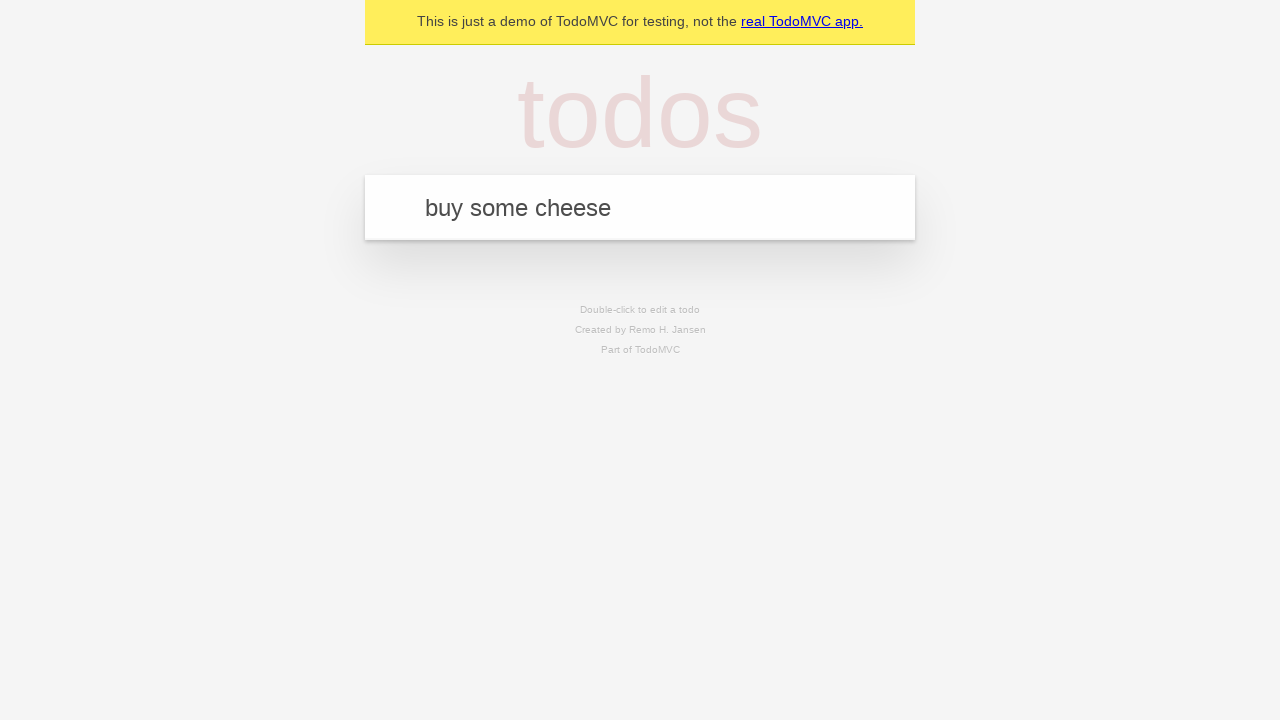

Pressed Enter to create first todo on internal:attr=[placeholder="What needs to be done?"i]
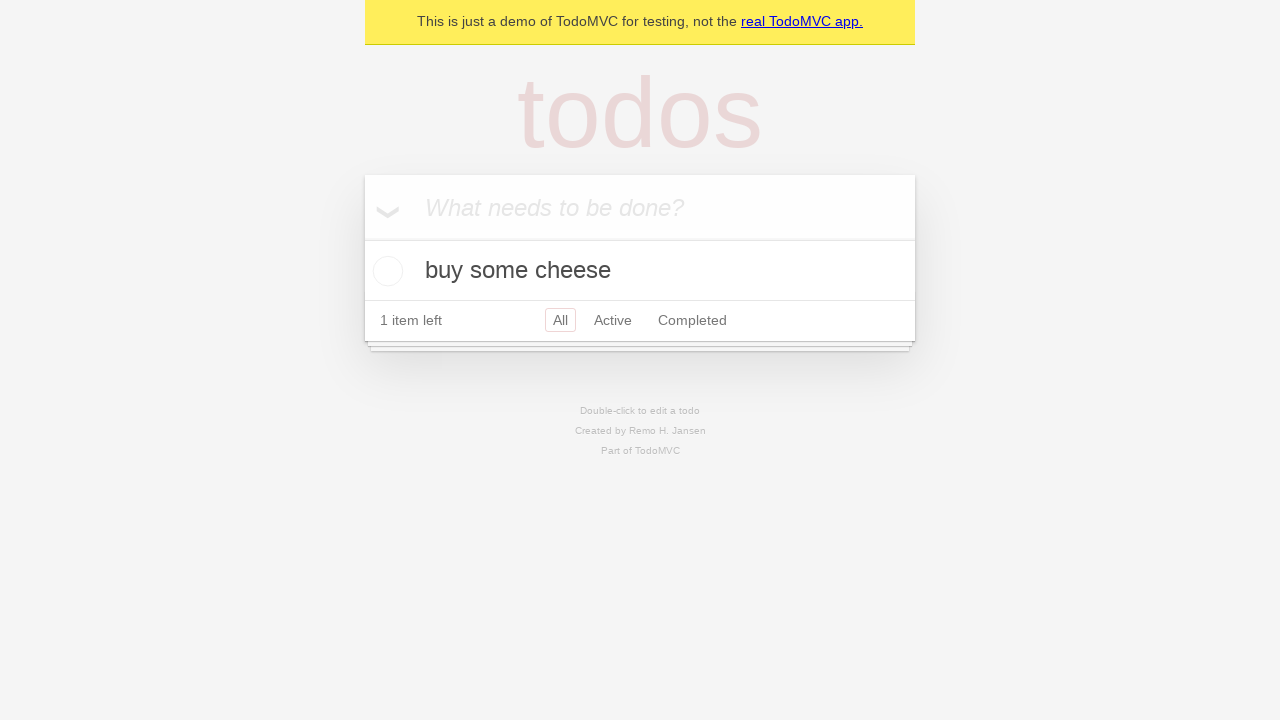

Filled todo input with 'feed the cat' on internal:attr=[placeholder="What needs to be done?"i]
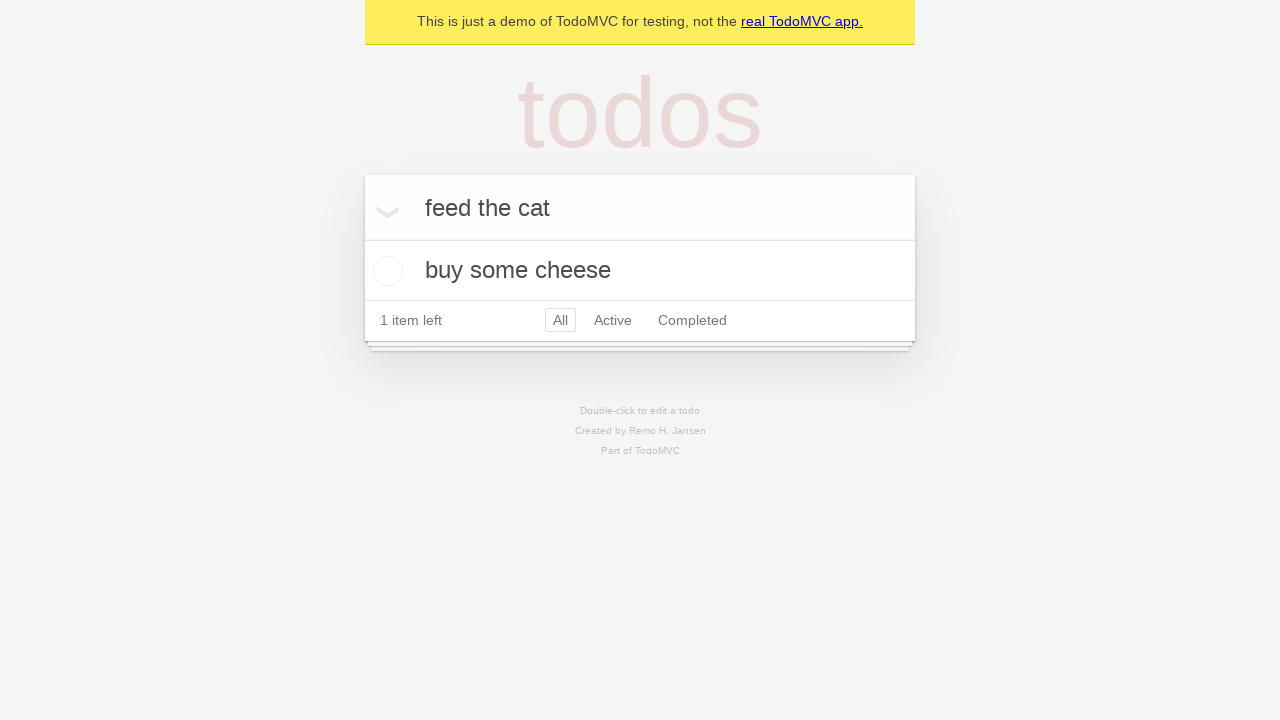

Pressed Enter to create second todo on internal:attr=[placeholder="What needs to be done?"i]
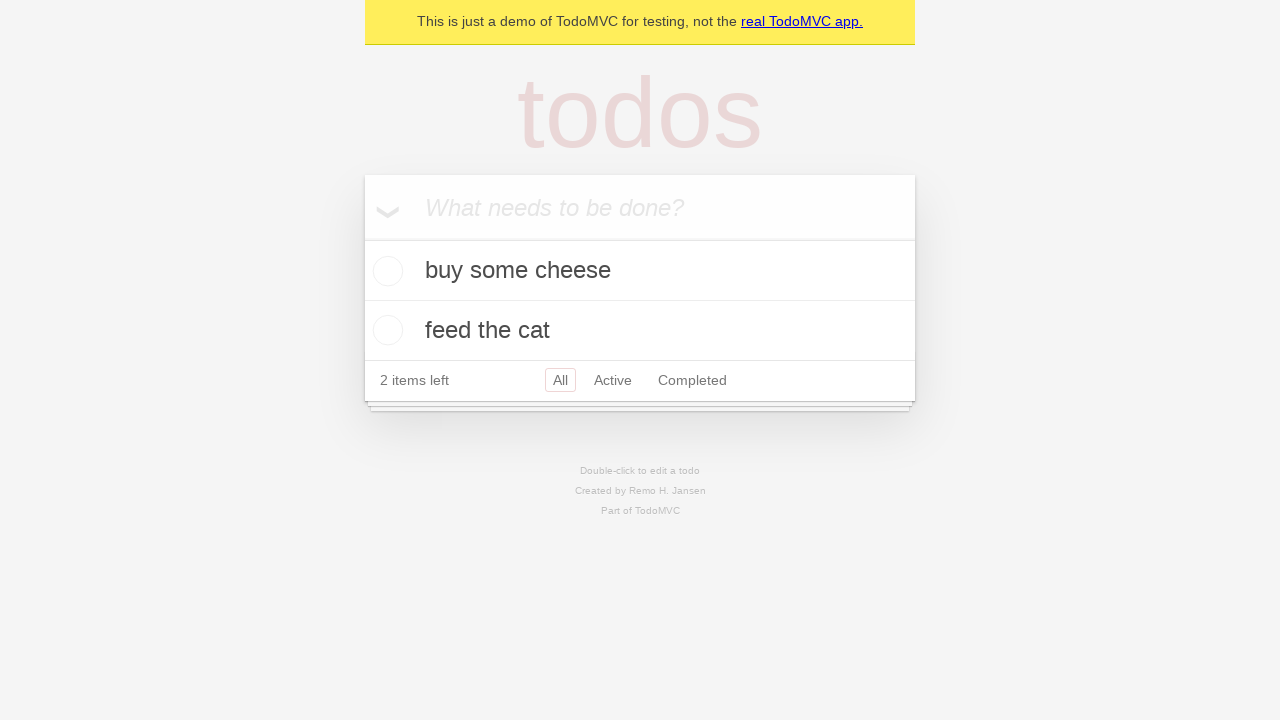

Filled todo input with 'book a doctors appointment' on internal:attr=[placeholder="What needs to be done?"i]
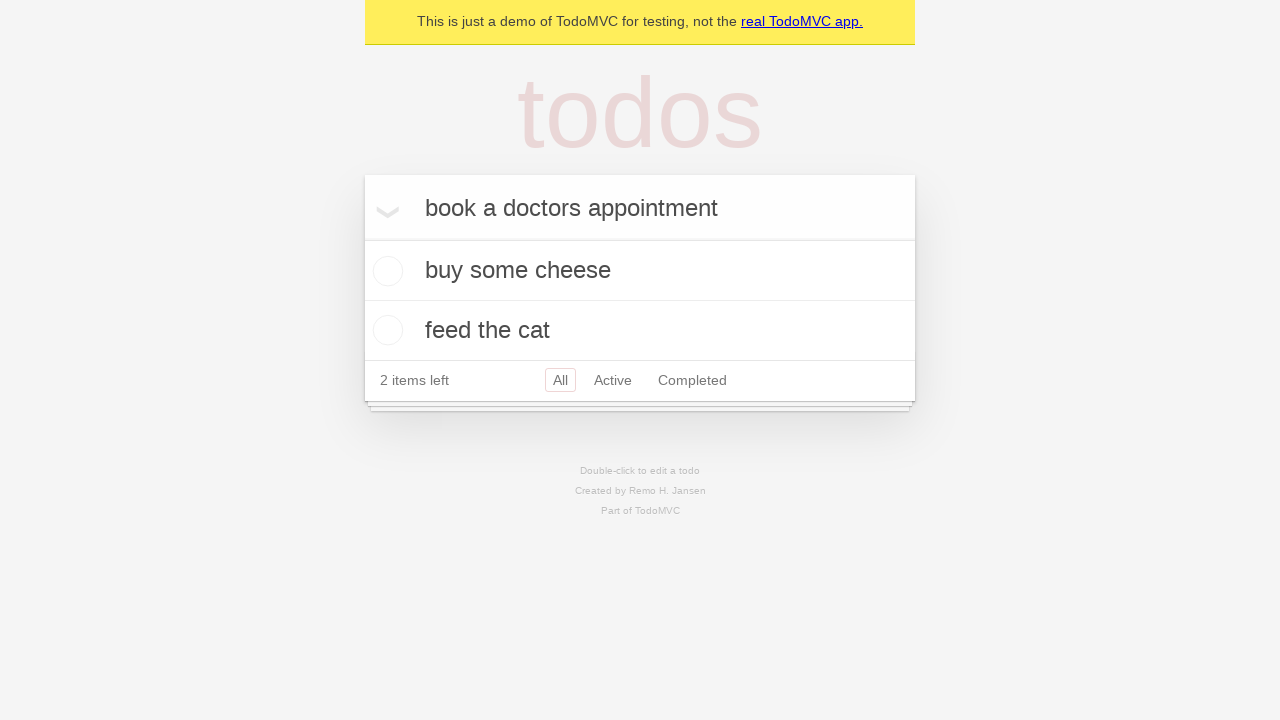

Pressed Enter to create third todo on internal:attr=[placeholder="What needs to be done?"i]
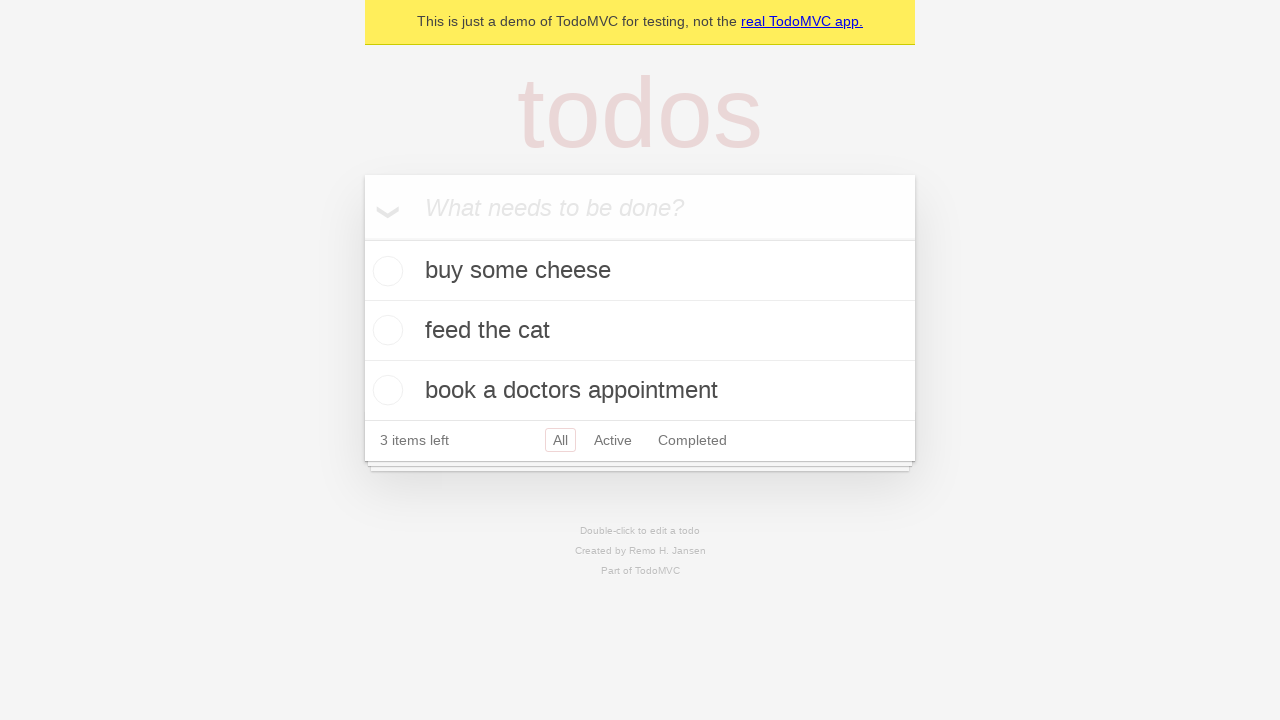

Located second todo item
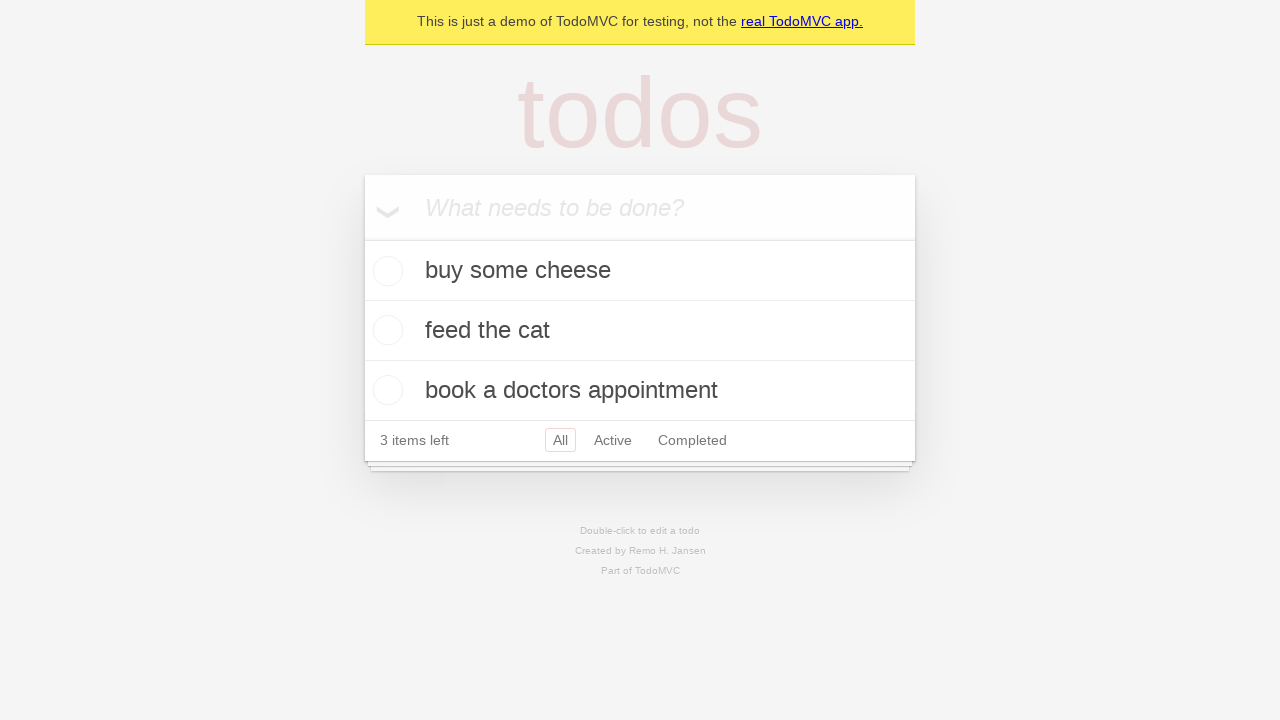

Double-clicked second todo to enter edit mode at (640, 331) on internal:testid=[data-testid="todo-item"s] >> nth=1
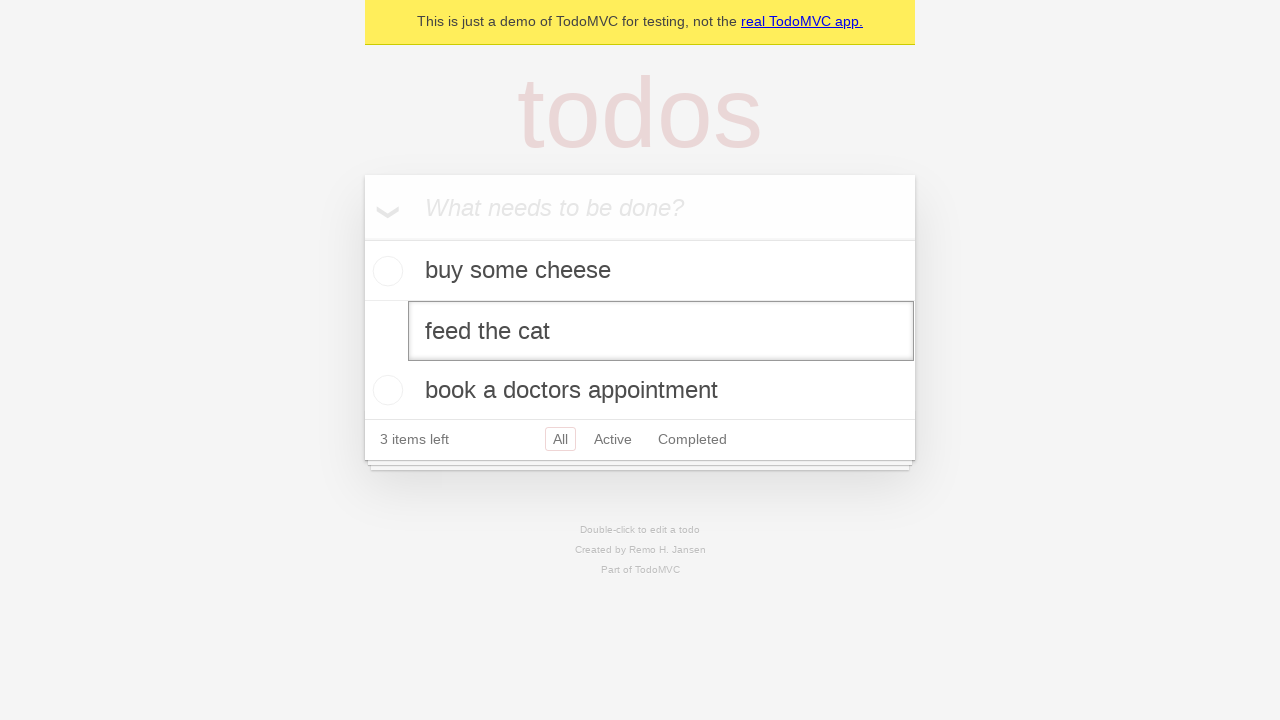

Filled edit textbox with 'buy some sausages' on internal:testid=[data-testid="todo-item"s] >> nth=1 >> internal:role=textbox[nam
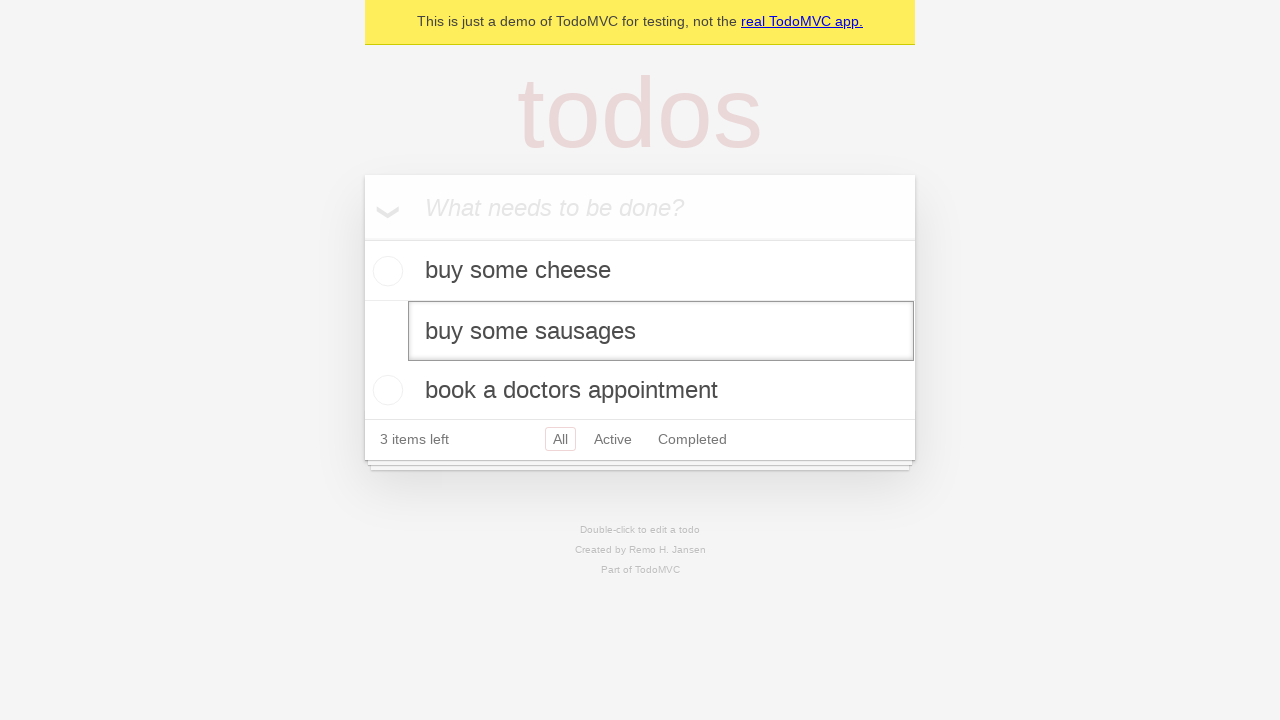

Pressed Enter to confirm todo edit on internal:testid=[data-testid="todo-item"s] >> nth=1 >> internal:role=textbox[nam
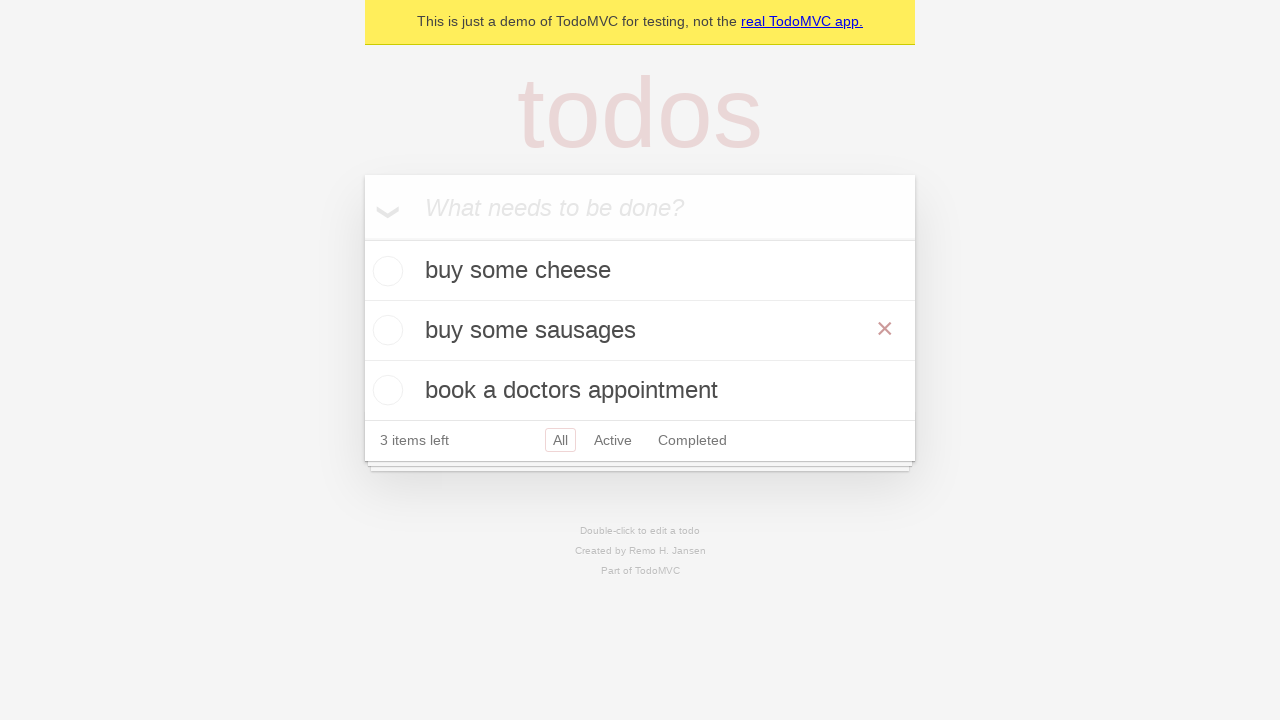

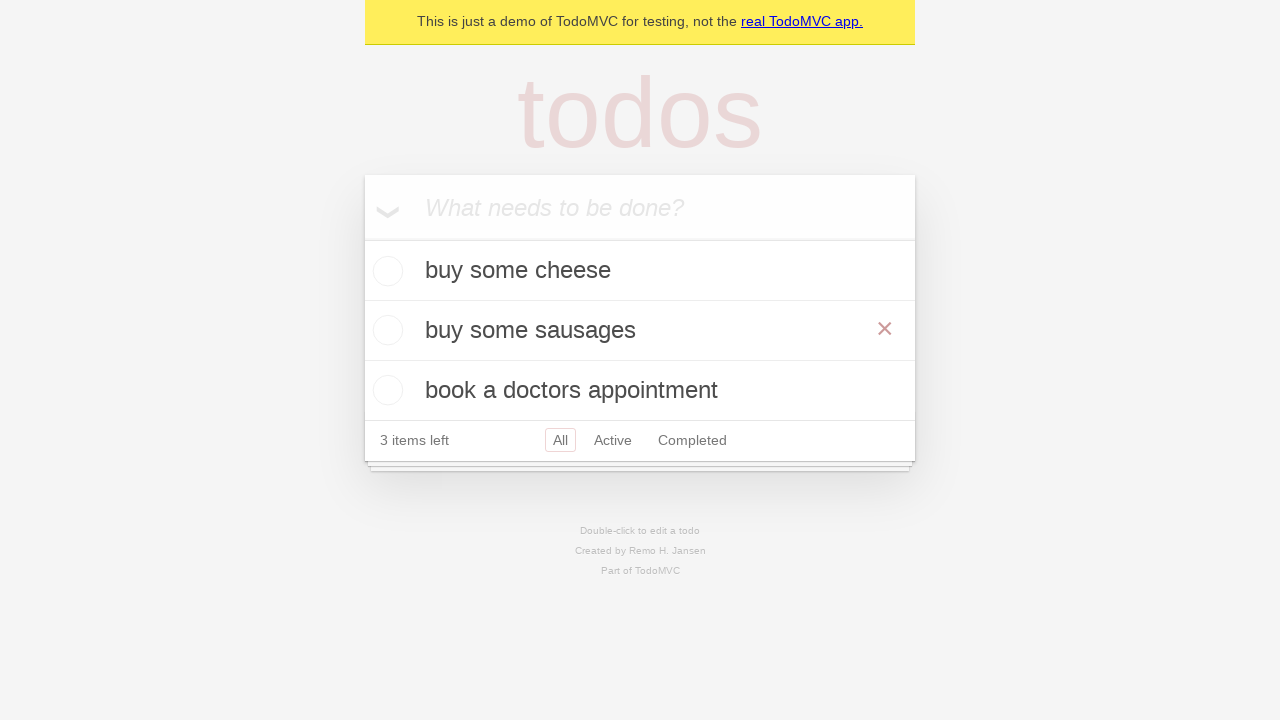